Tests dropdown selection functionality on a registration form by selecting date of birth values from day, month, and year dropdowns

Starting URL: https://demo.automationtesting.in/Register.html

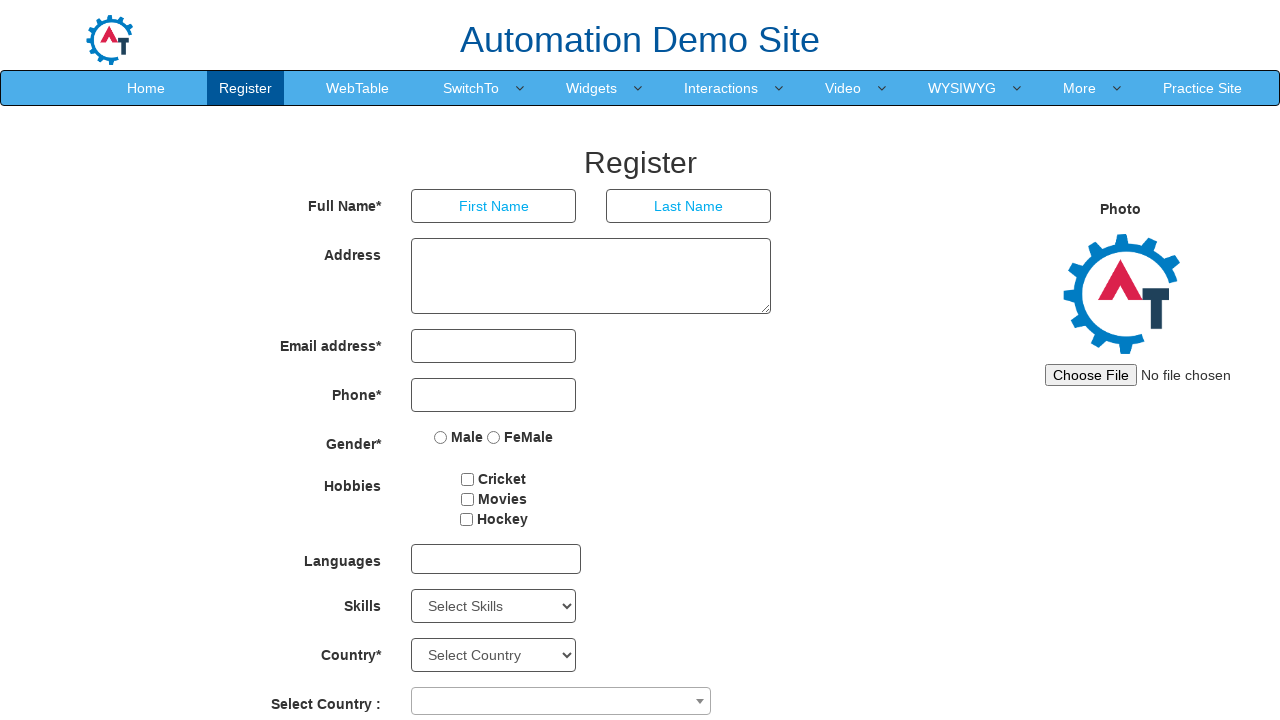

Selected day '18' from day dropdown on #daybox
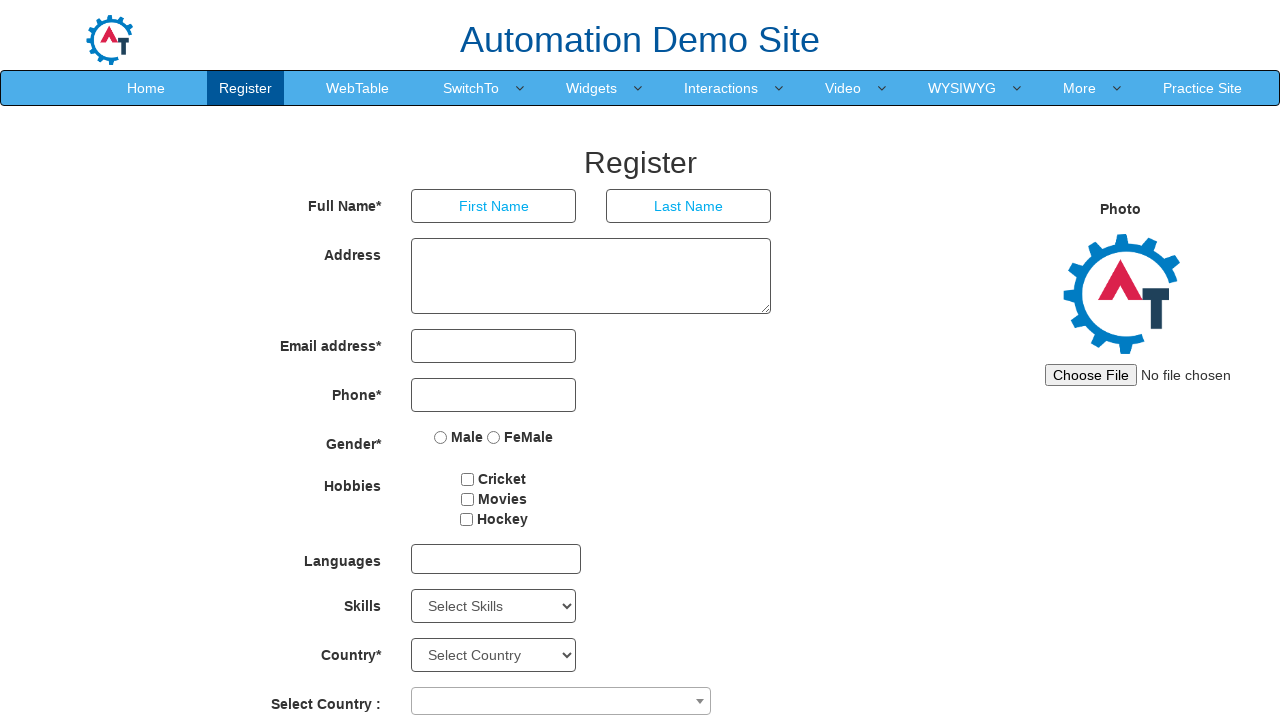

Selected month 'March' from month dropdown on xpath=//*[@id='basicBootstrapForm']/div[11]/div[2]/select
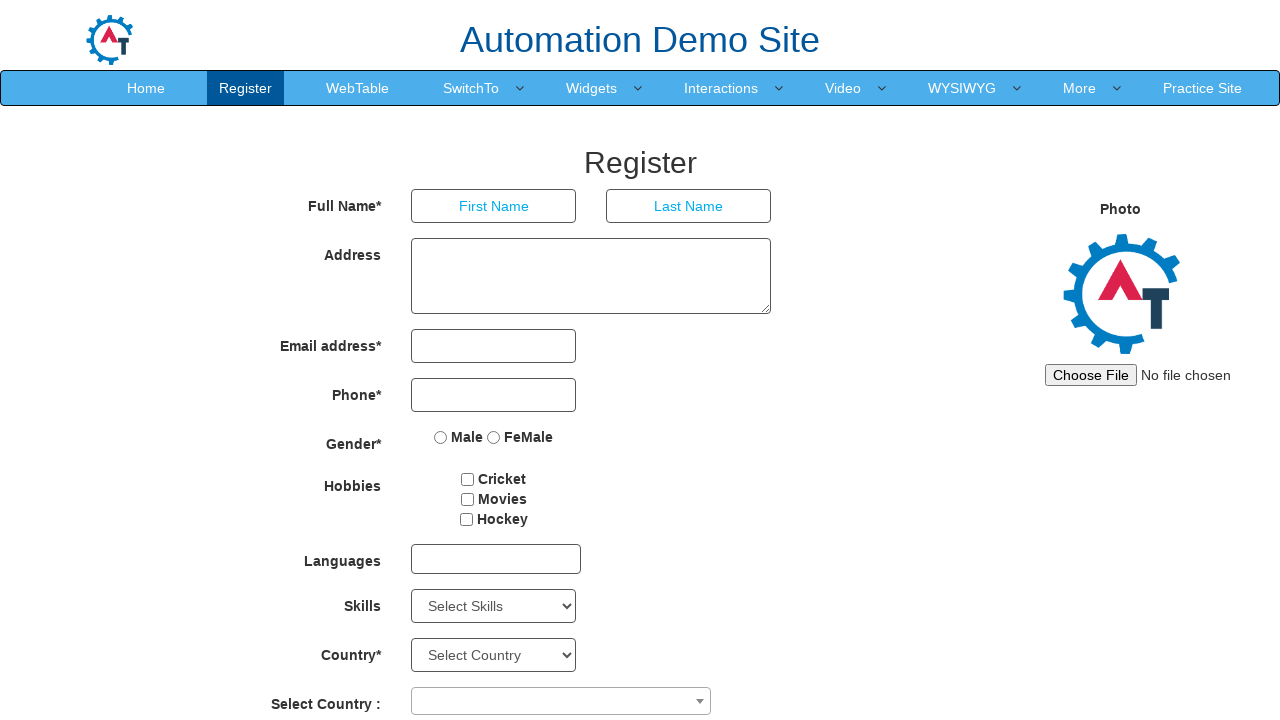

Selected year '1983' from year dropdown on #yearbox
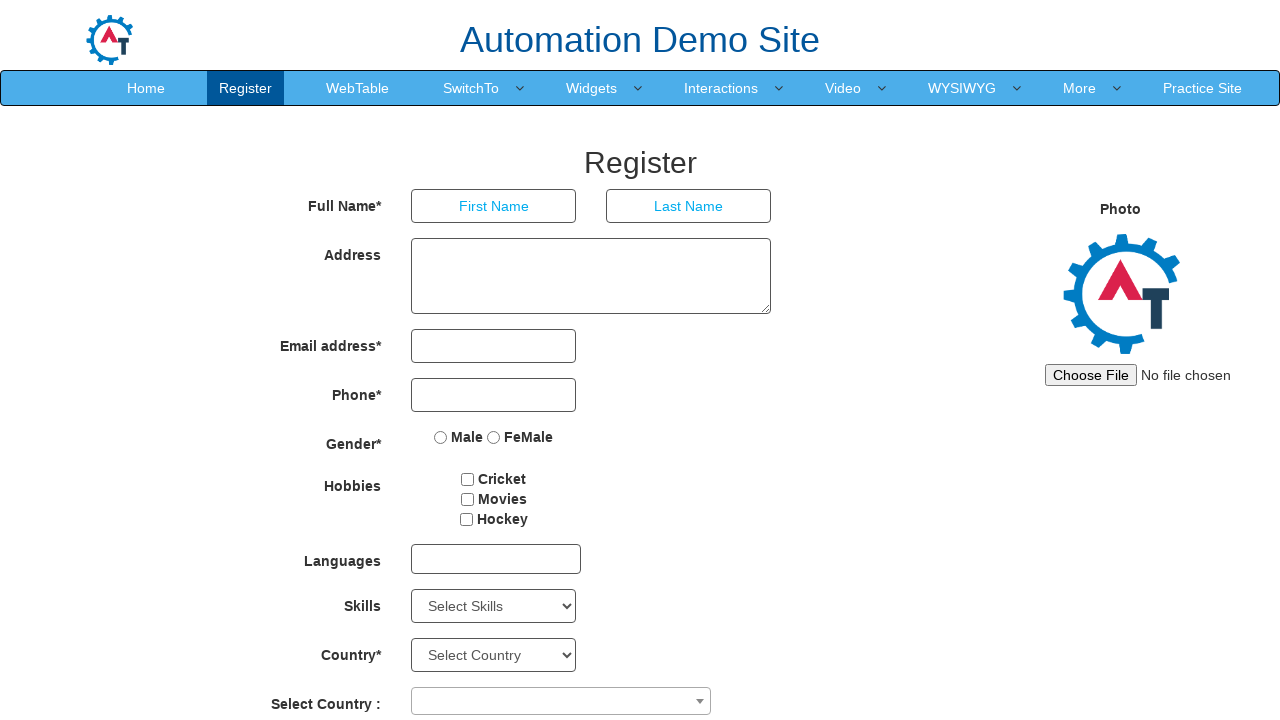

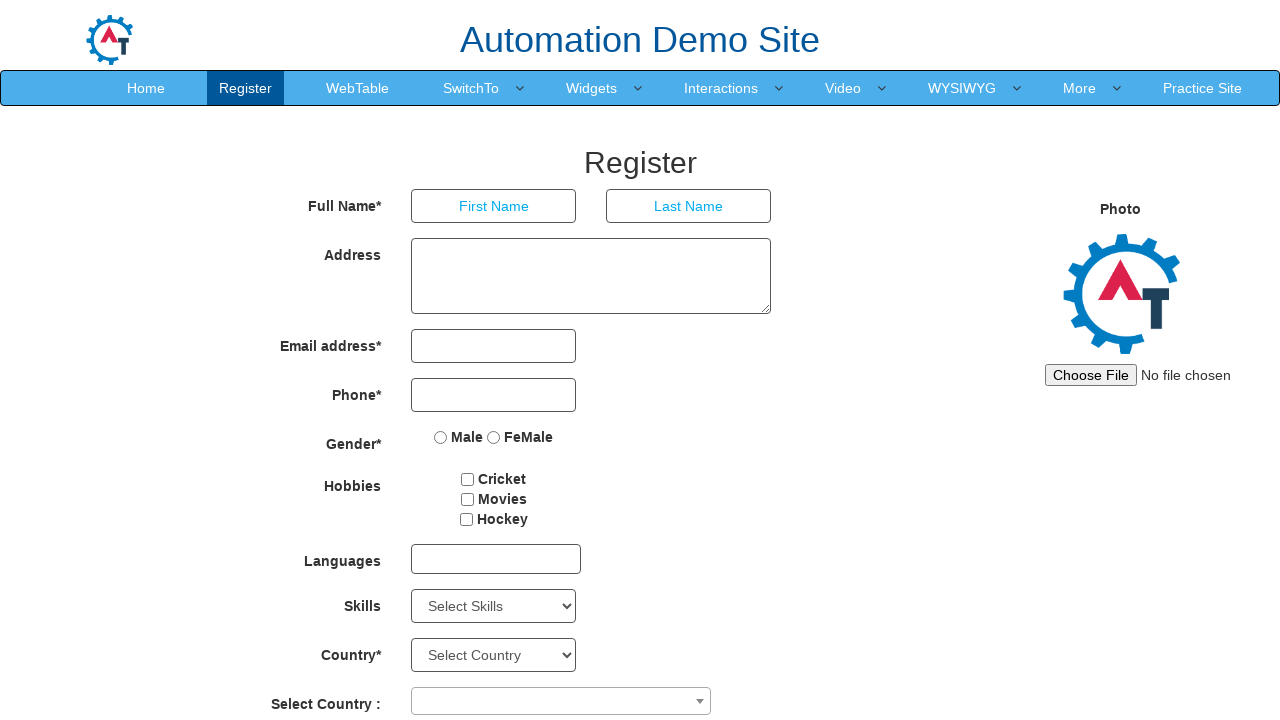